Tests iframe interaction by switching into an iframe, verifying content is displayed, then switching back to click a link in the parent frame

Starting URL: https://the-internet.herokuapp.com/iframe

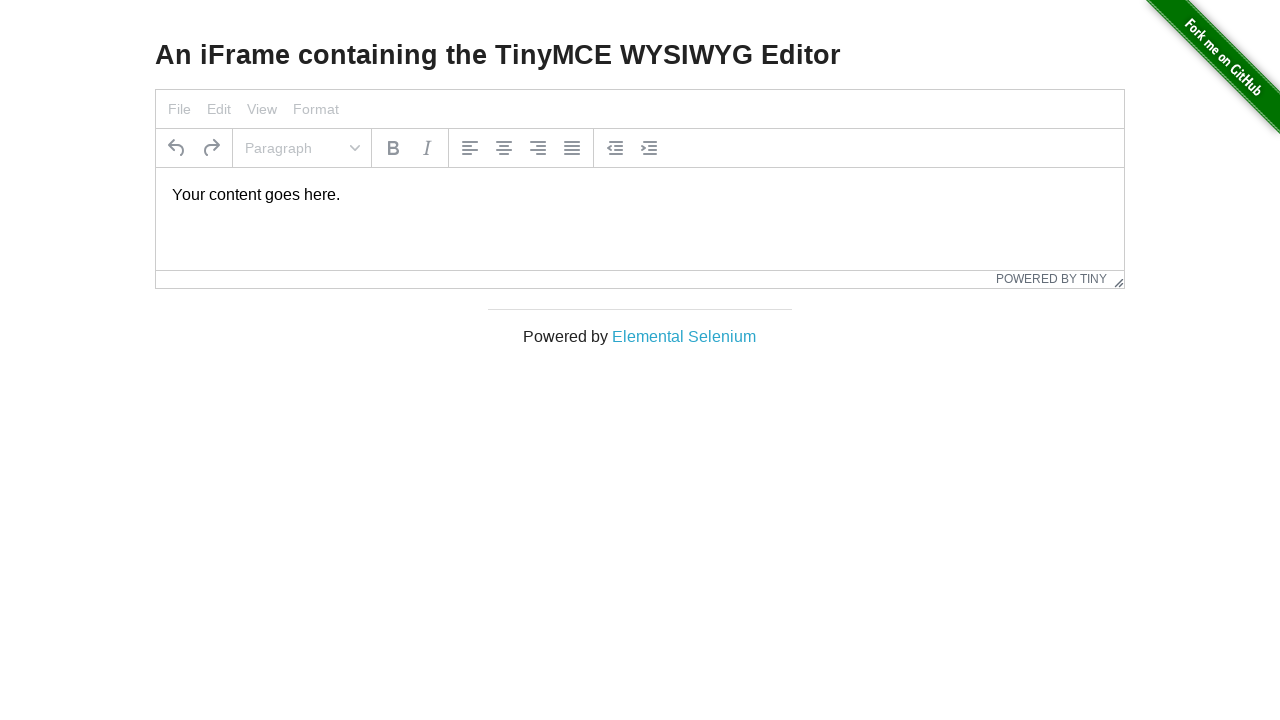

Located iframe with id 'mce_0_ifr'
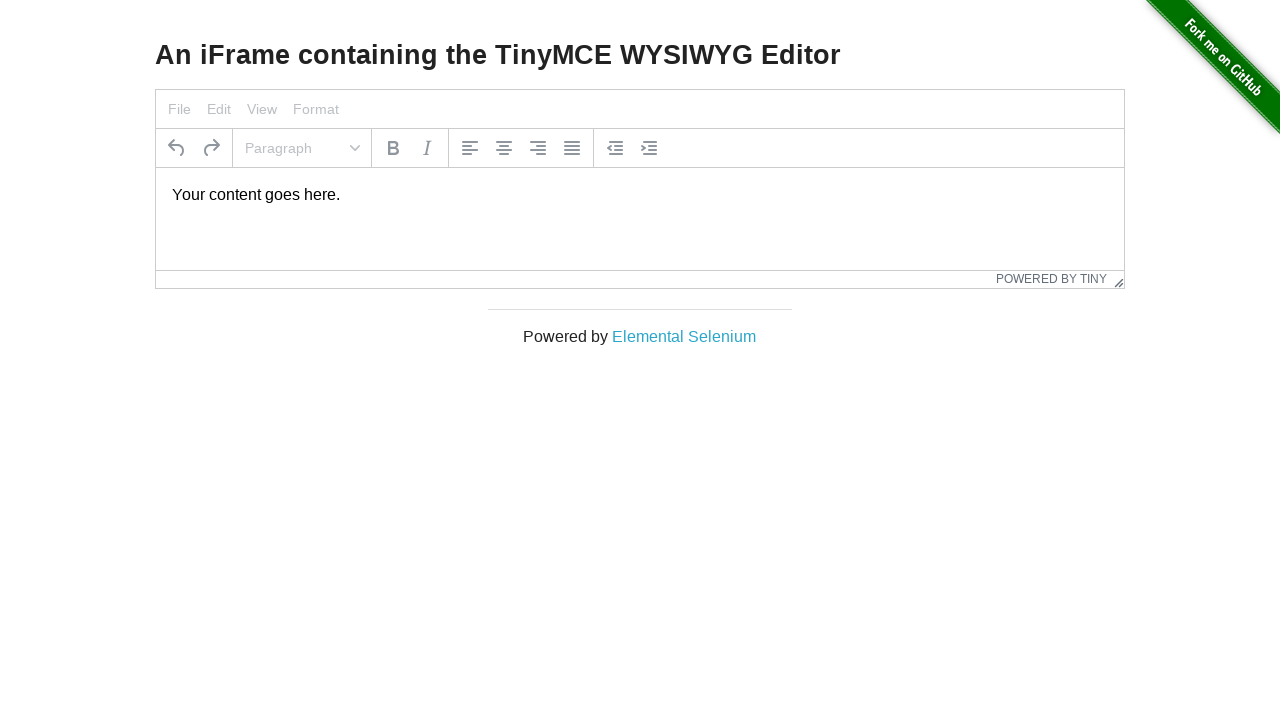

Located paragraph element inside iframe
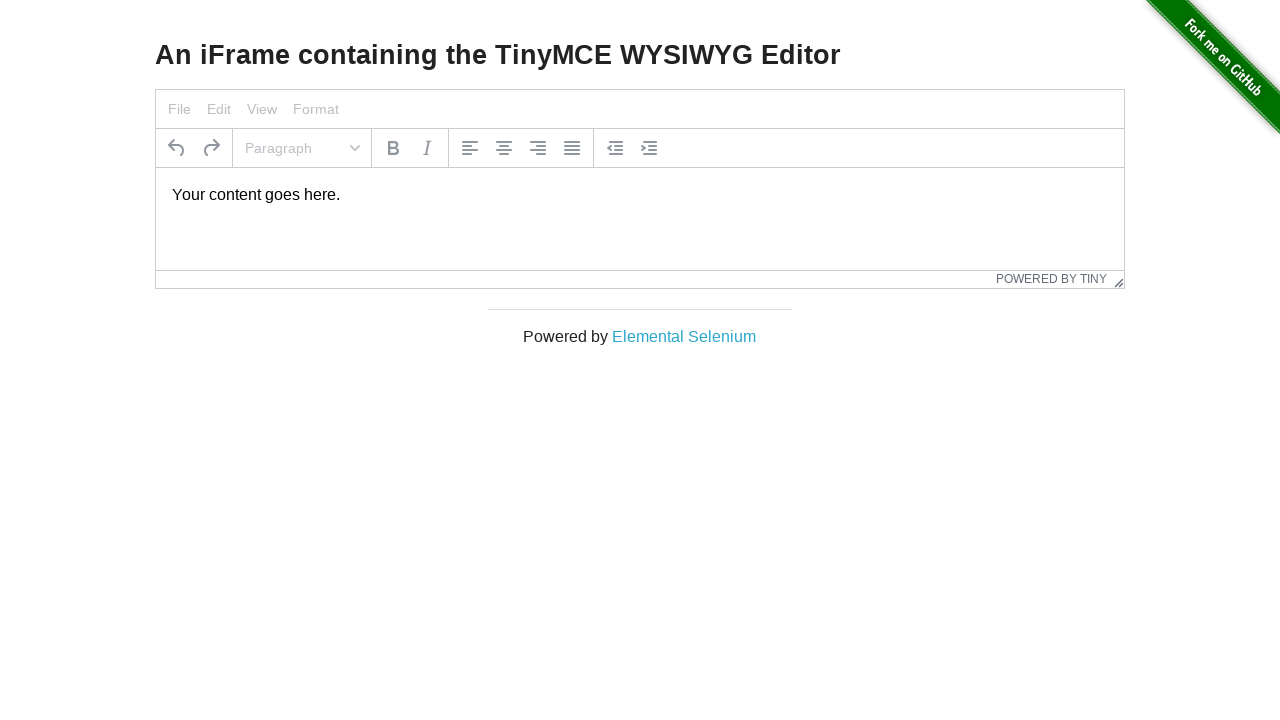

Verified text element is visible inside iframe
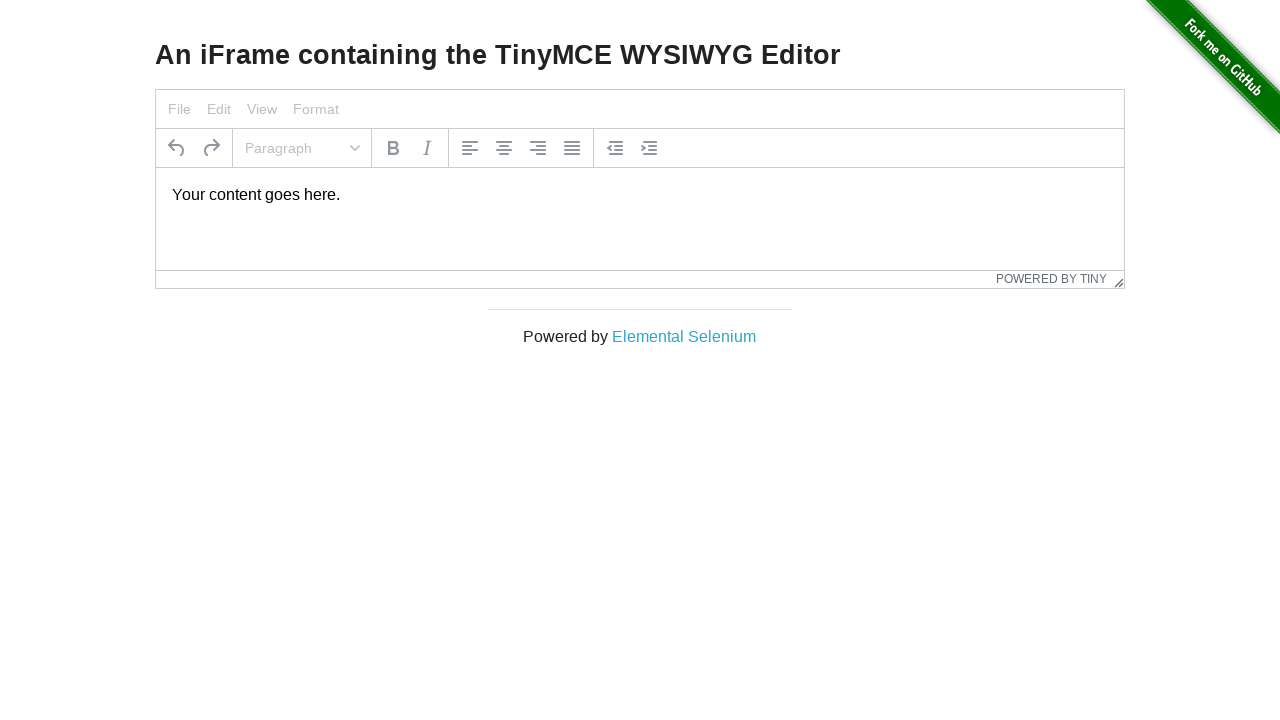

Clicked 'Elemental Selenium' link in parent frame at (684, 336) on text=Elemental Selenium
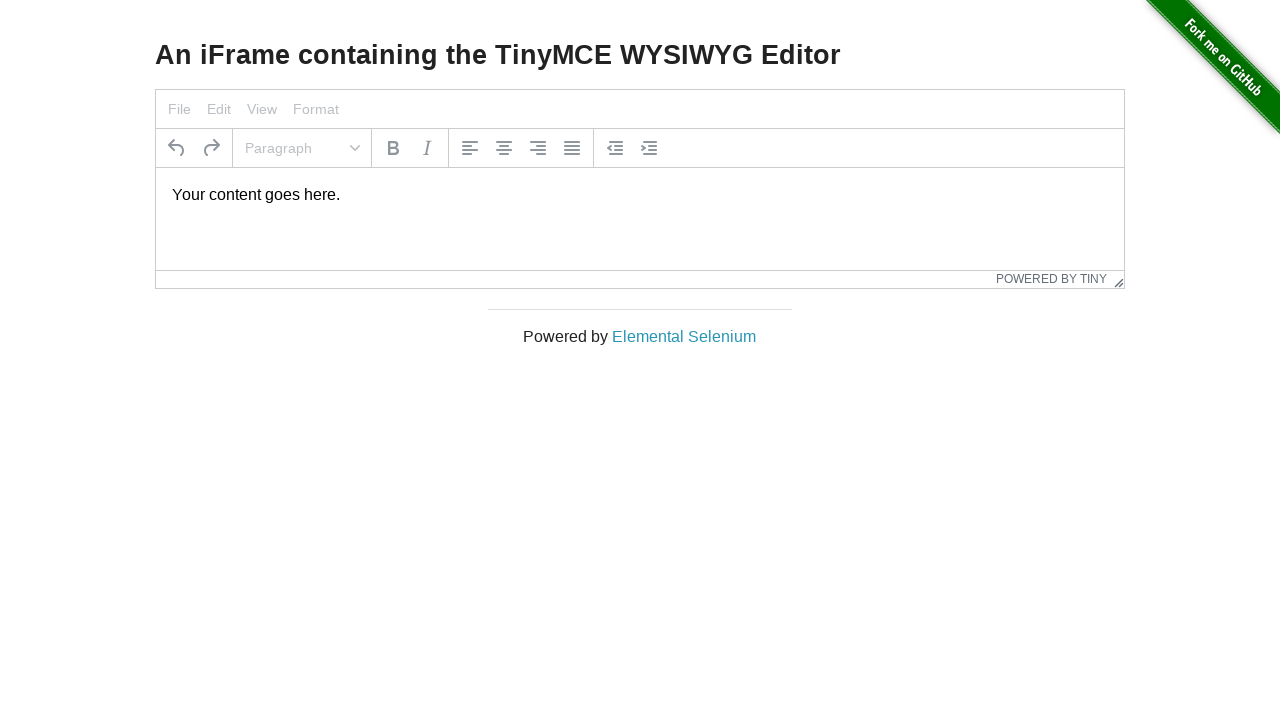

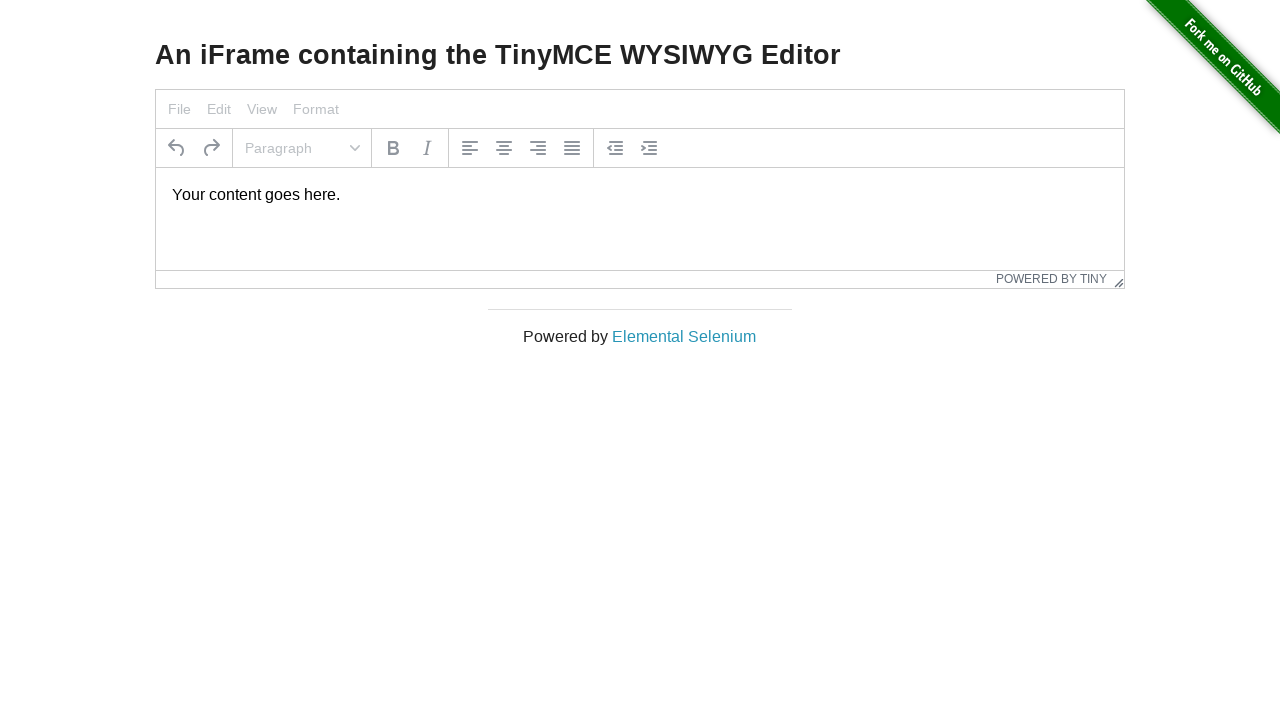